Tests right-click context menu functionality by performing a right-click on an element, selecting the "Copy" option from the context menu, and handling the resulting alert

Starting URL: https://swisnl.github.io/jQuery-contextMenu/demo.html

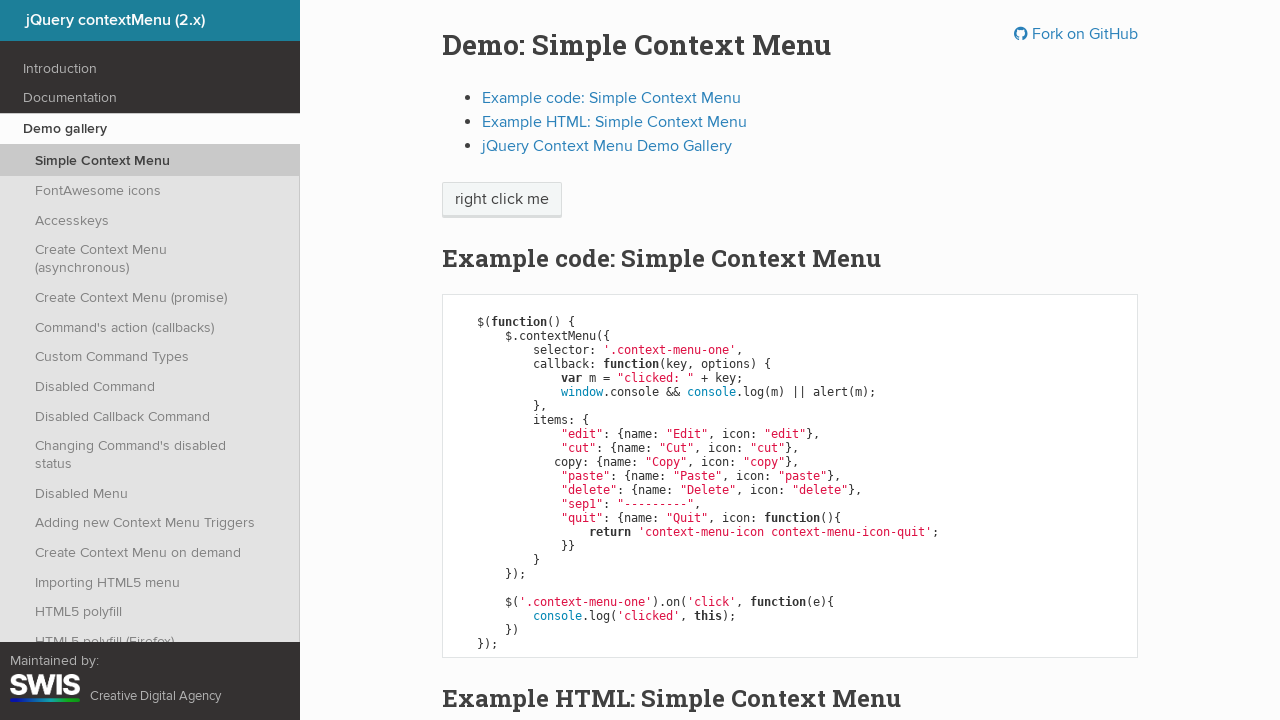

Located the element to right-click
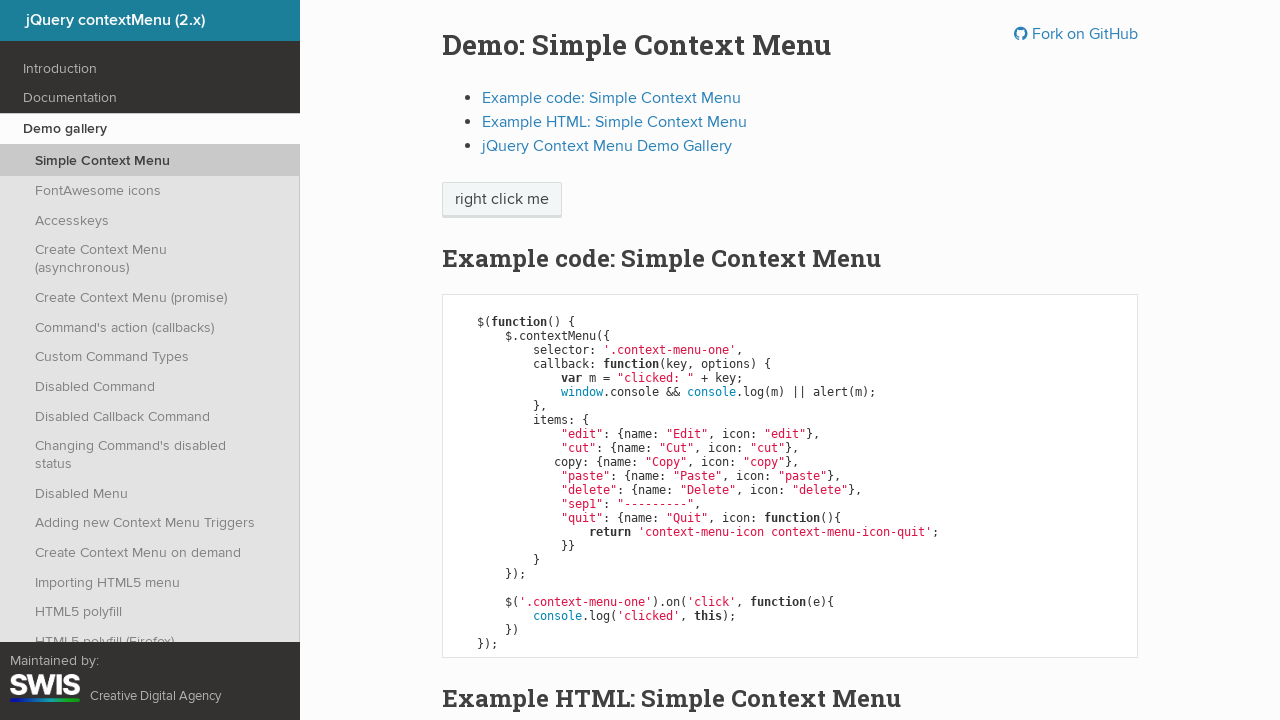

Performed right-click on the element to open context menu at (502, 200) on xpath=/html/body/div/section/div/div/div/p/span
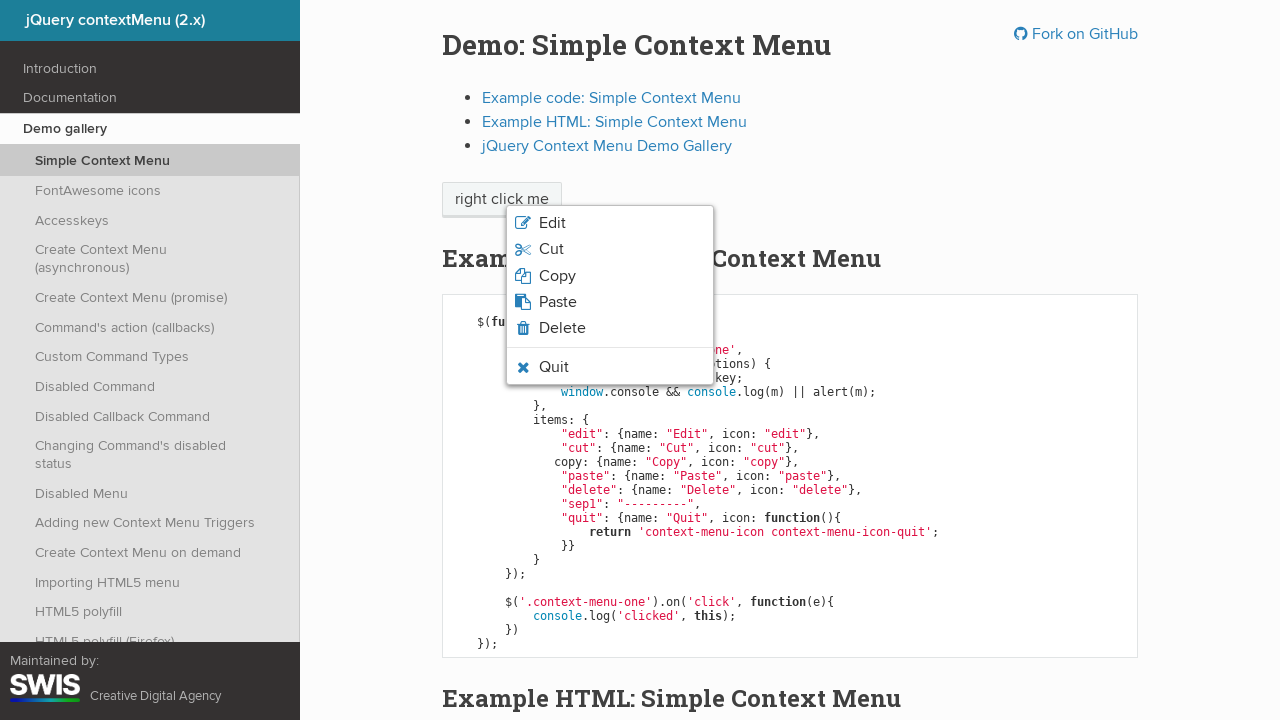

Clicked 'Copy' option from the context menu at (610, 276) on xpath=/html/body/ul/li[3]
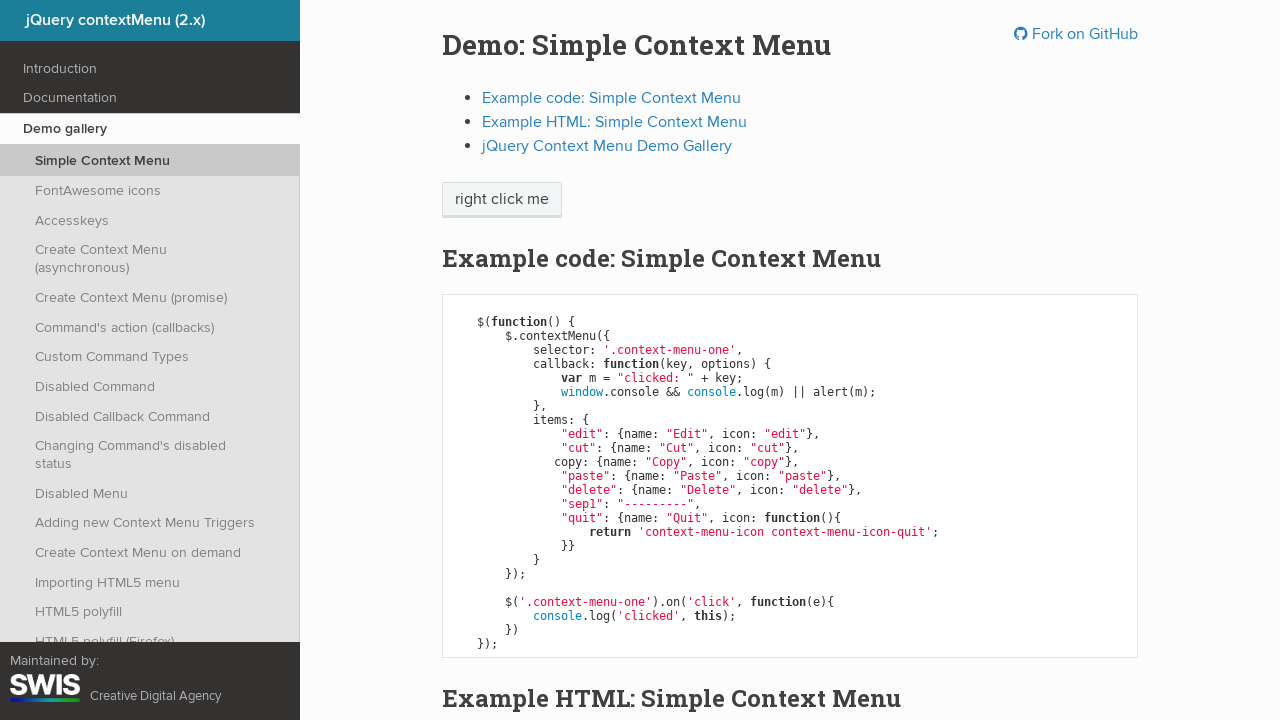

Set up dialog handler to accept alert
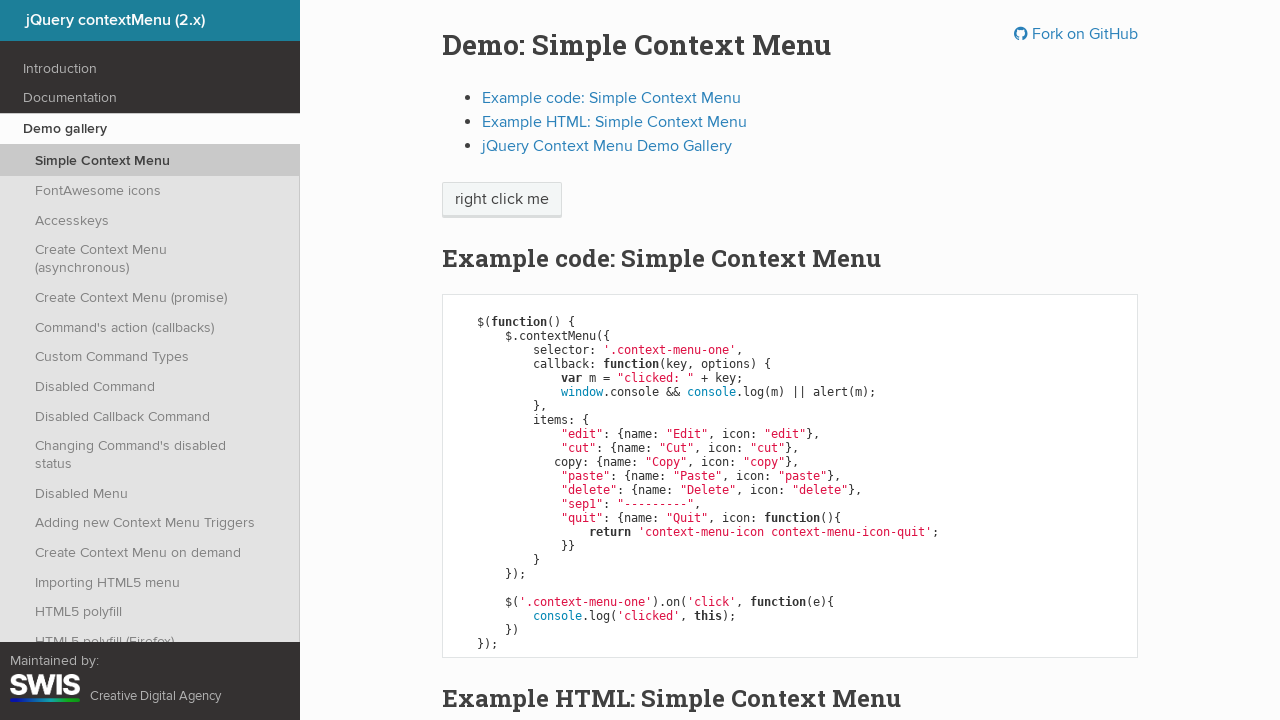

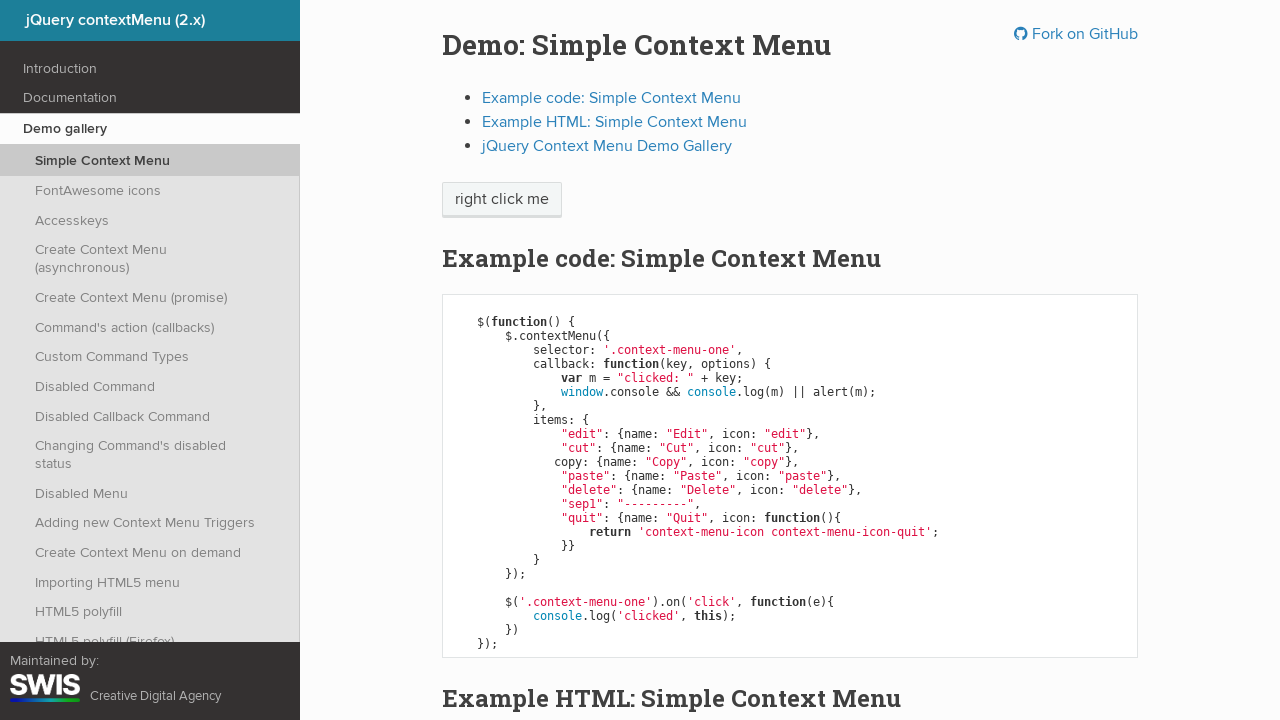